Solves a math problem by reading two numbers from the page, calculating their sum, and selecting the result from a dropdown menu

Starting URL: http://suninjuly.github.io/selects1.html

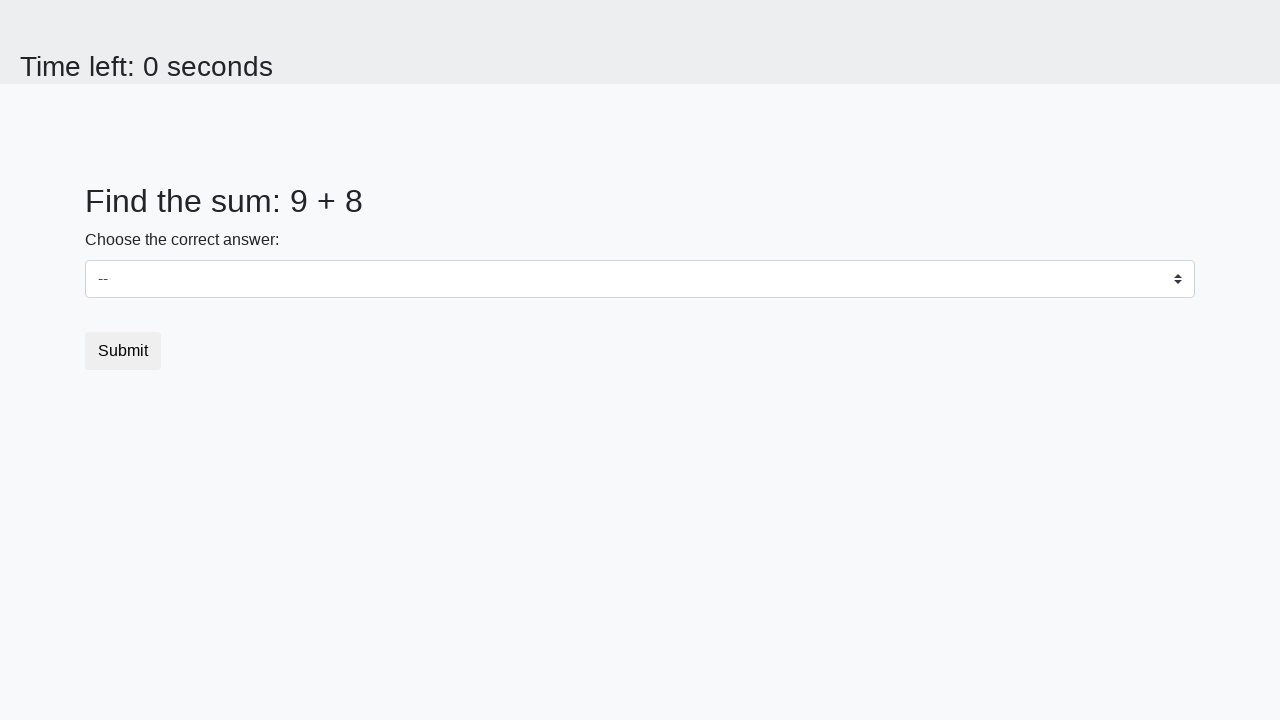

Read first number from page
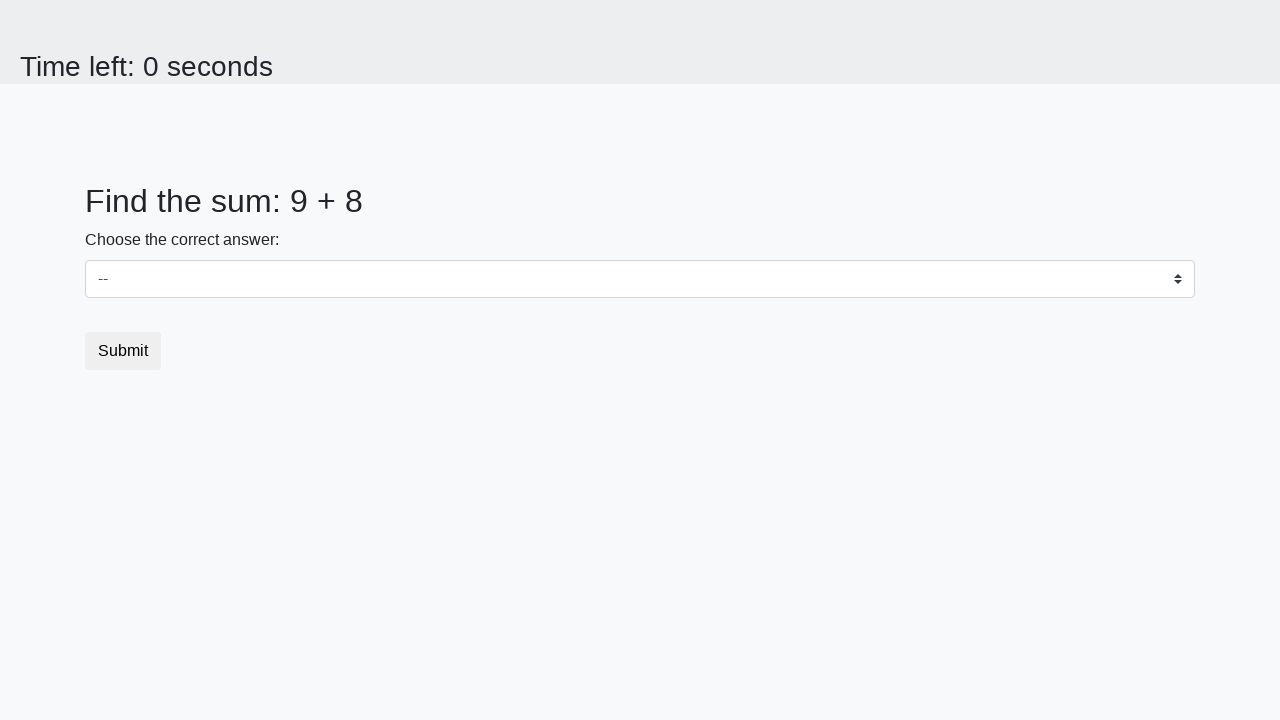

Read second number from page
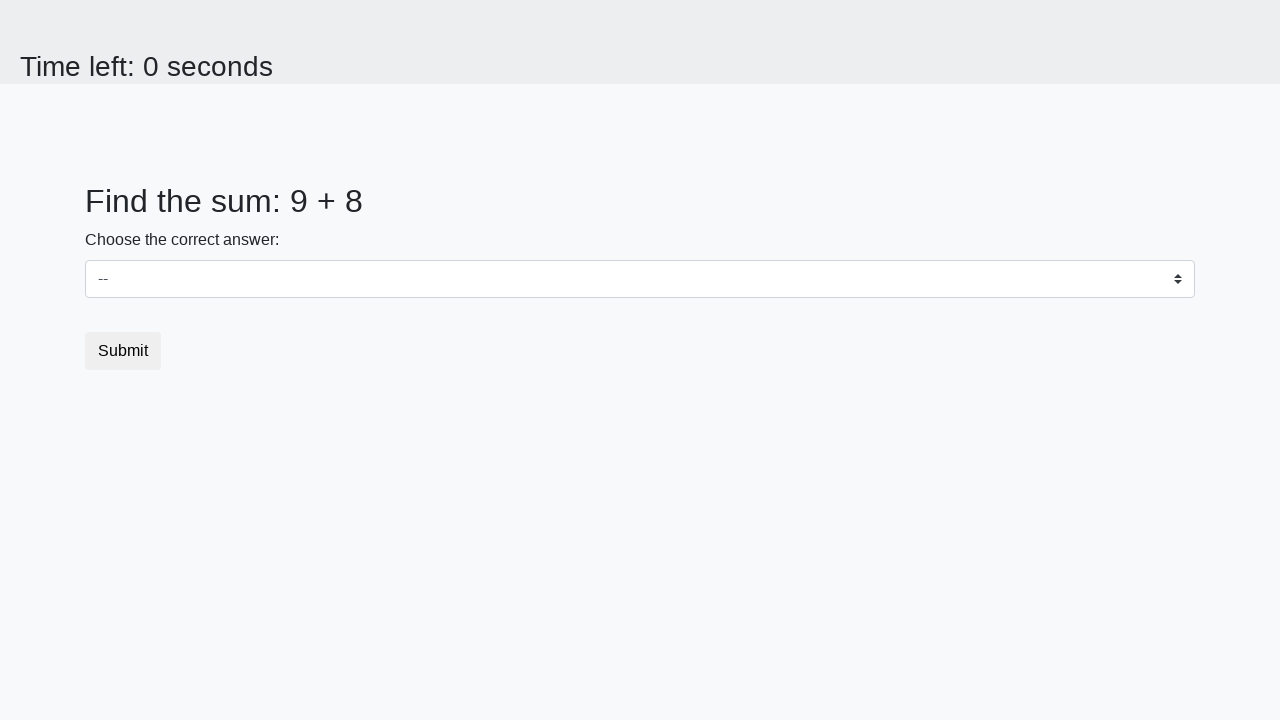

Calculated sum: 9 + 8 = 17
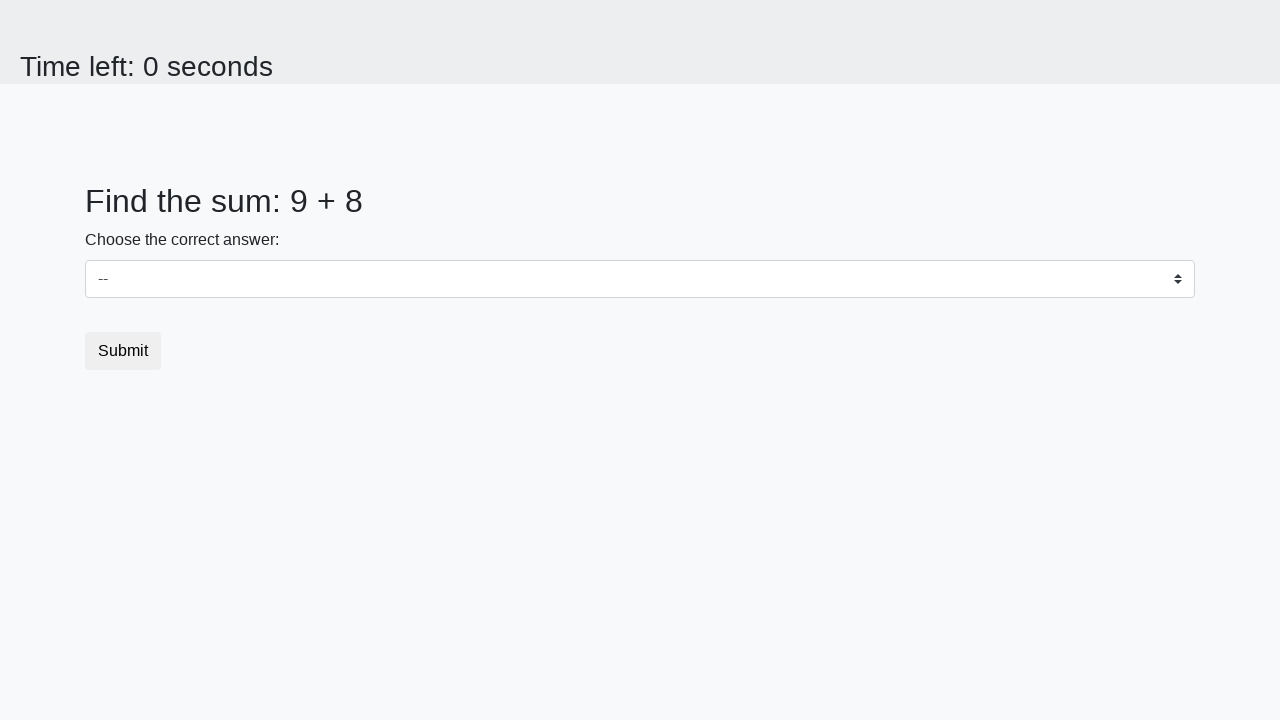

Selected sum value '17' from dropdown on #dropdown
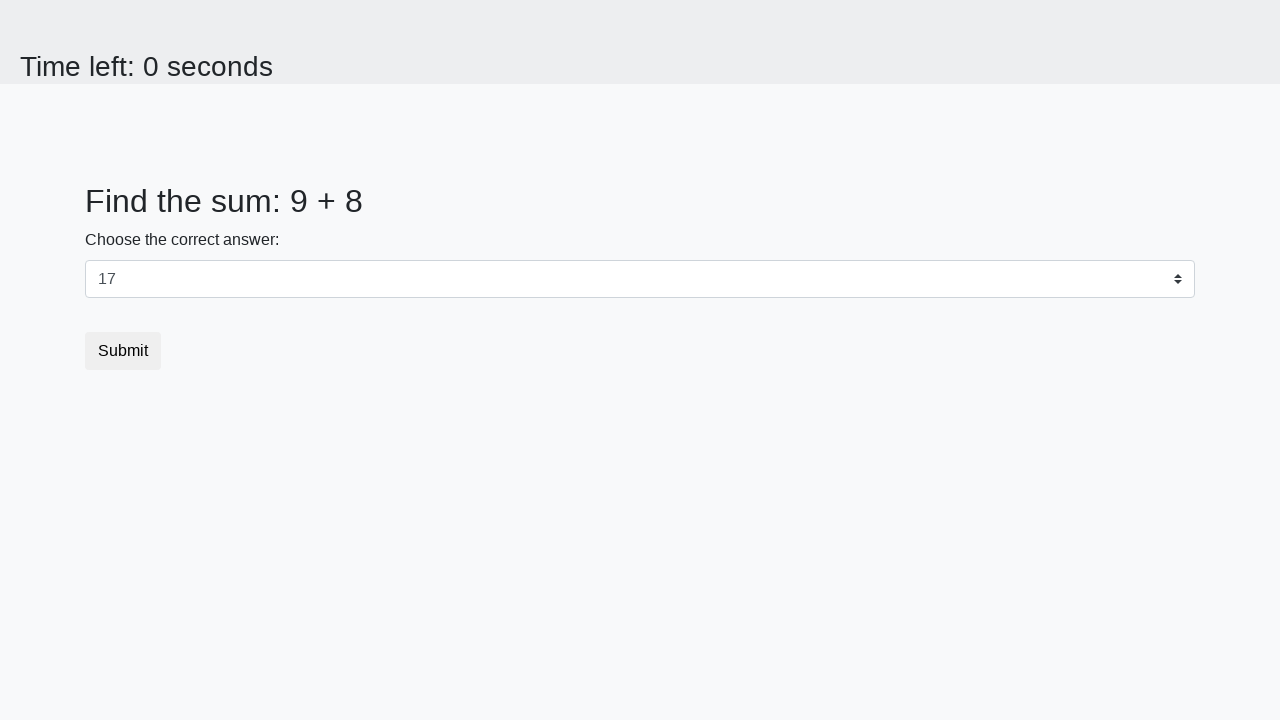

Clicked submit button at (123, 351) on .btn
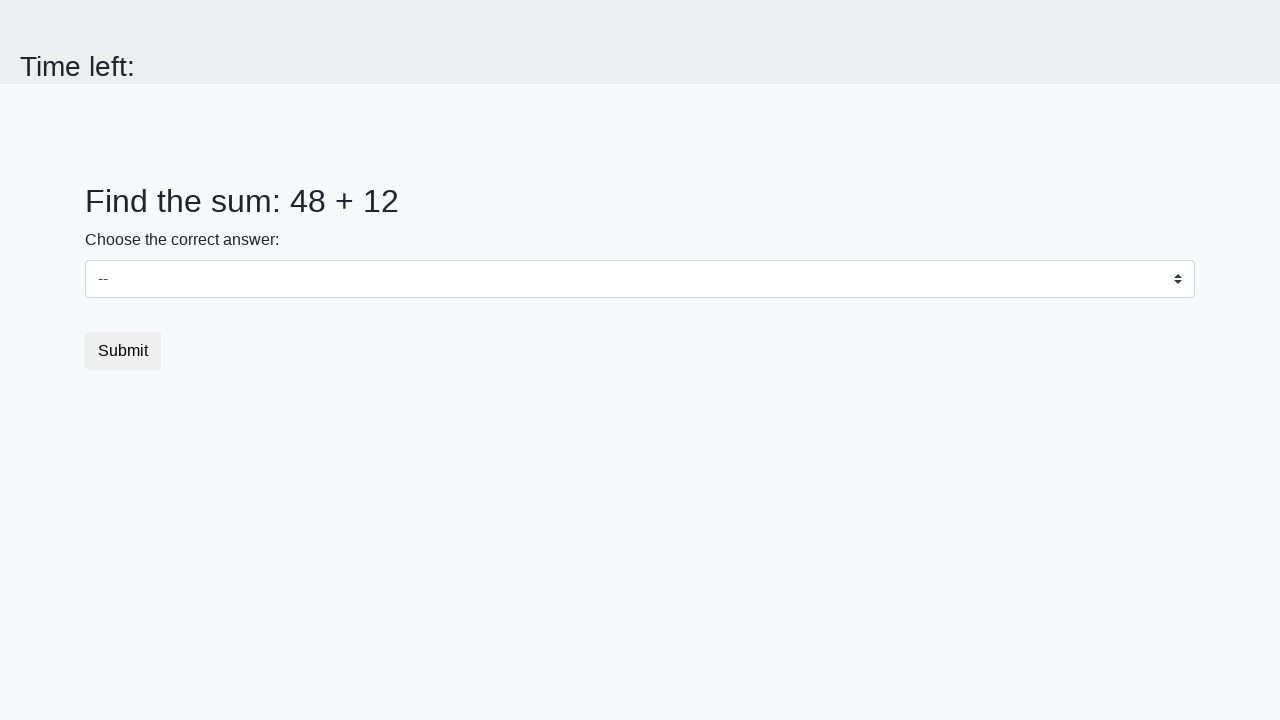

Alert dialog handler registered
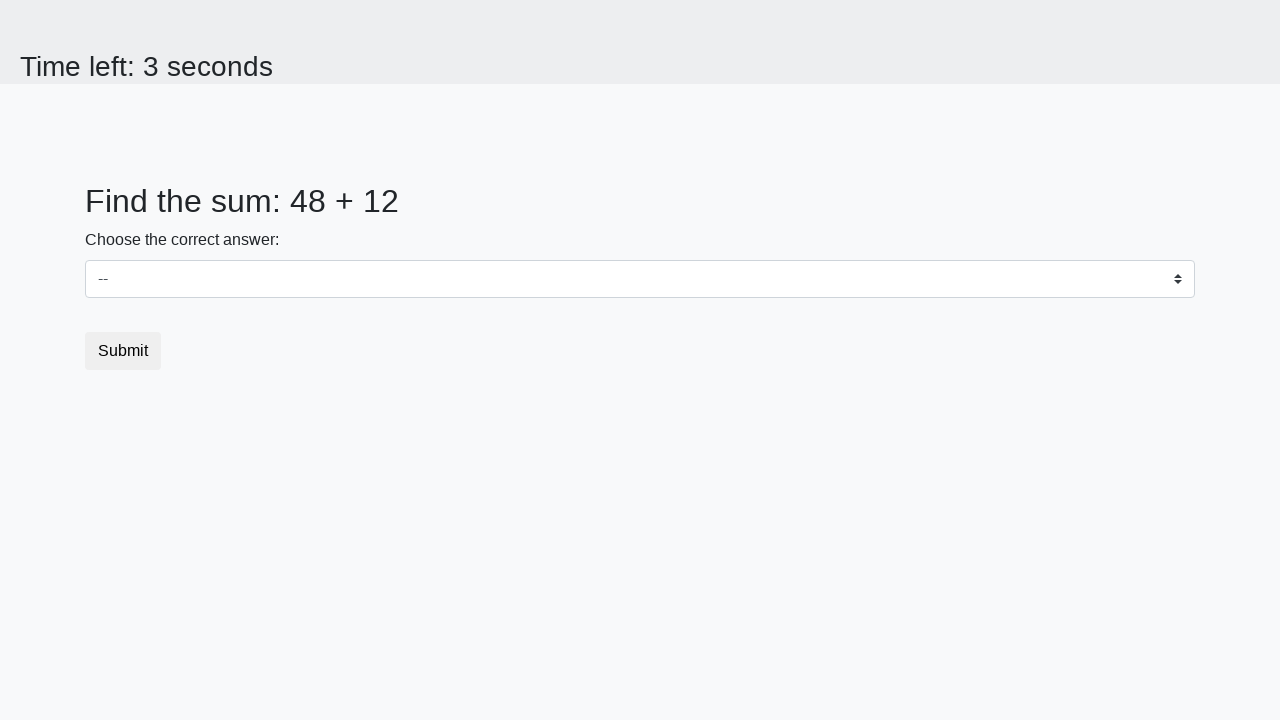

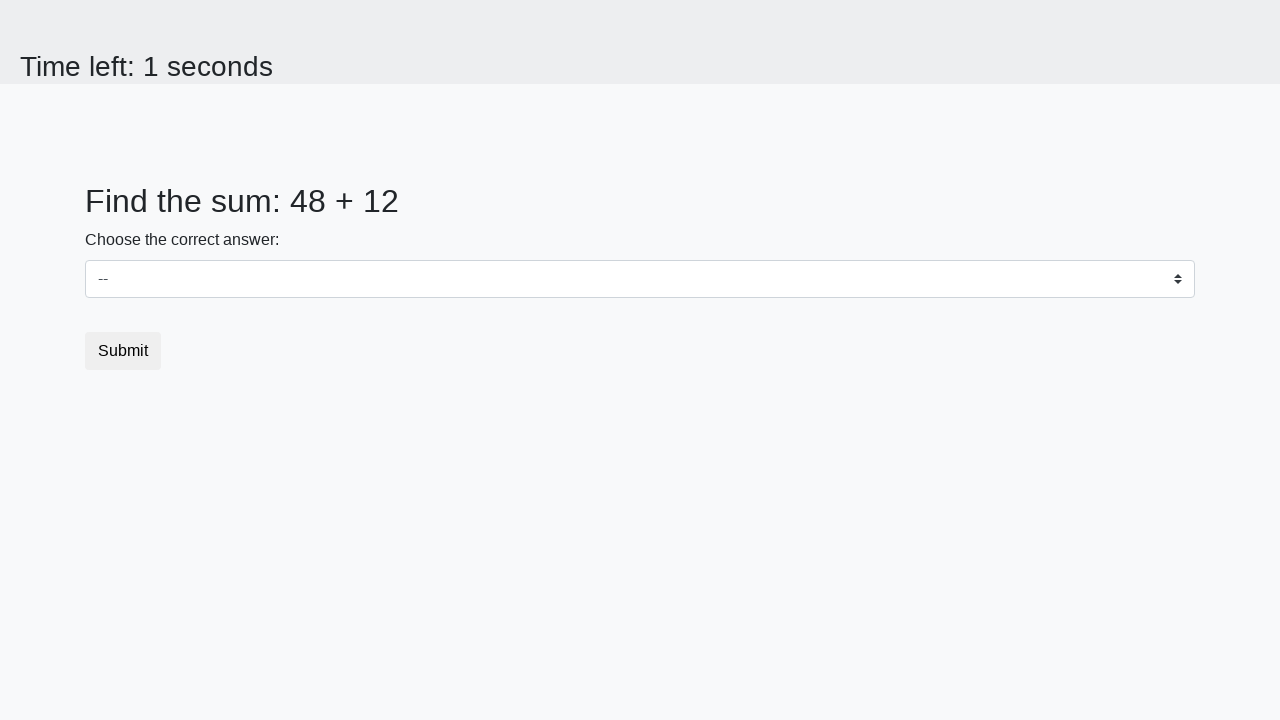